Tests web table data extraction by summing the costs of all courses containing 'Selenium' and verifying the total equals 105.

Starting URL: https://rahulshettyacademy.com/AutomationPractice/

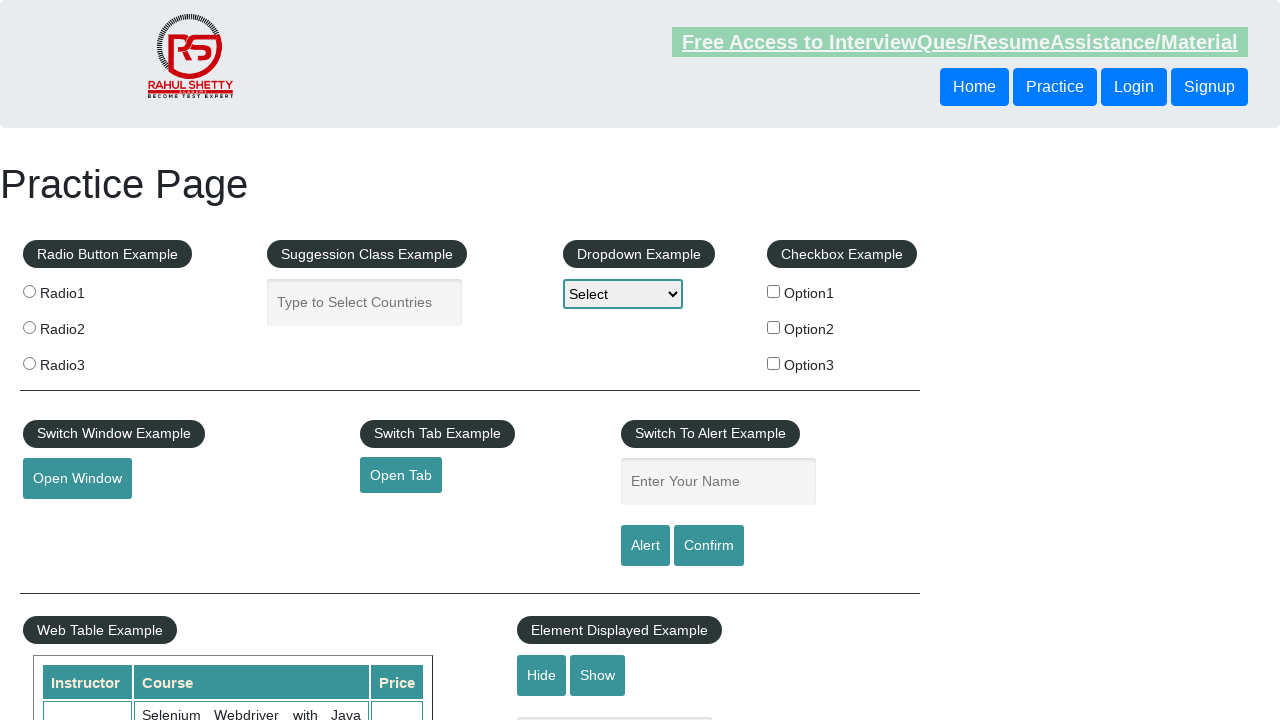

Web table loaded - waited for course name column
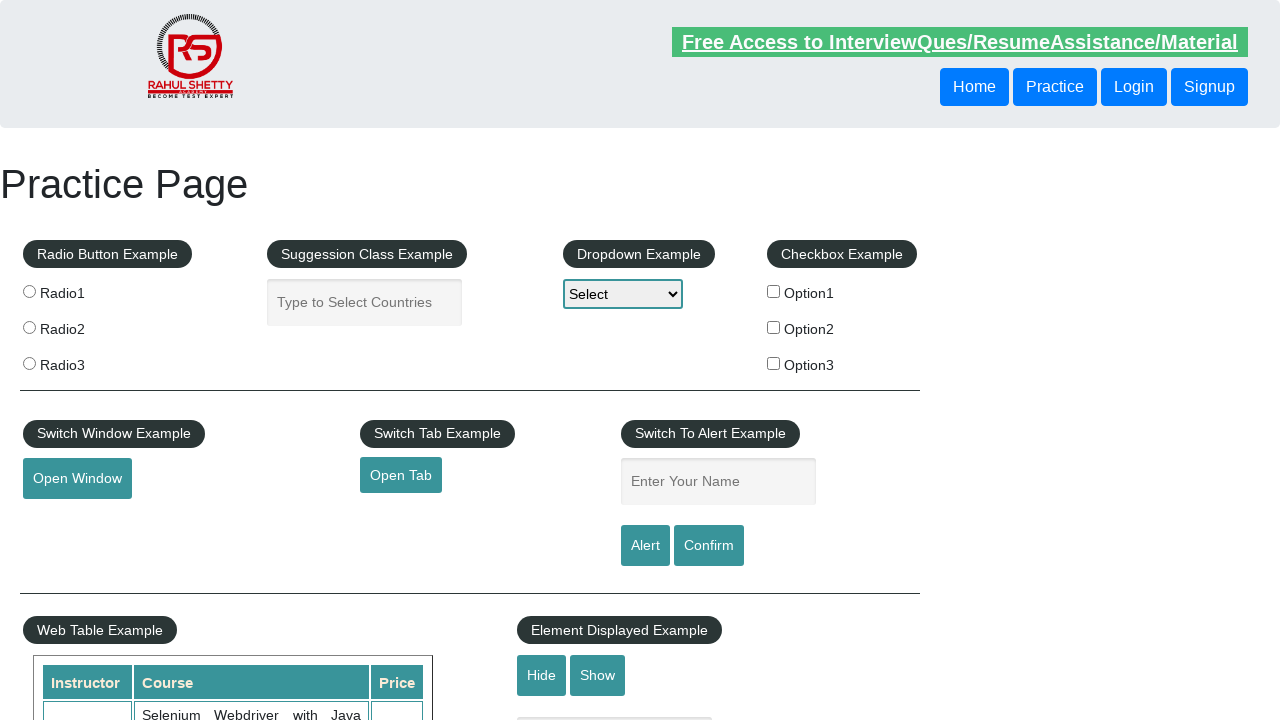

Retrieved all course name cells from web table
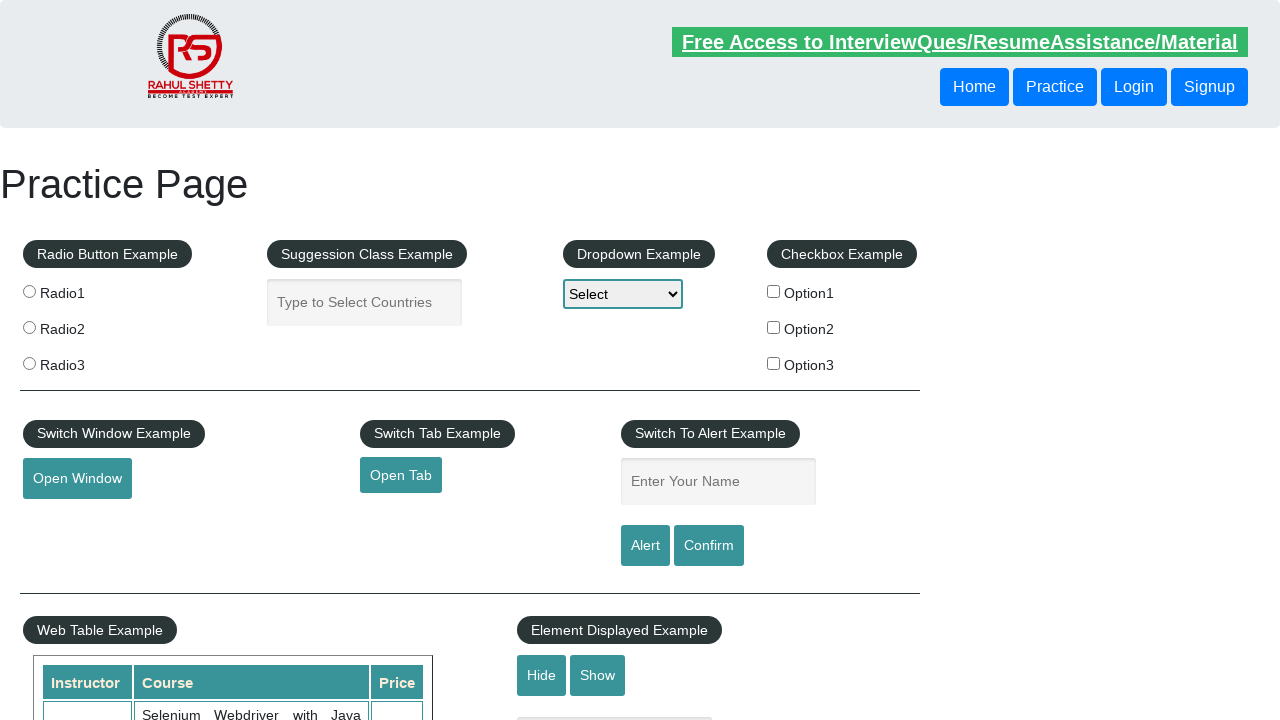

Found Selenium course: Selenium Webdriver with Java Basics + Advanced + Interview Guide
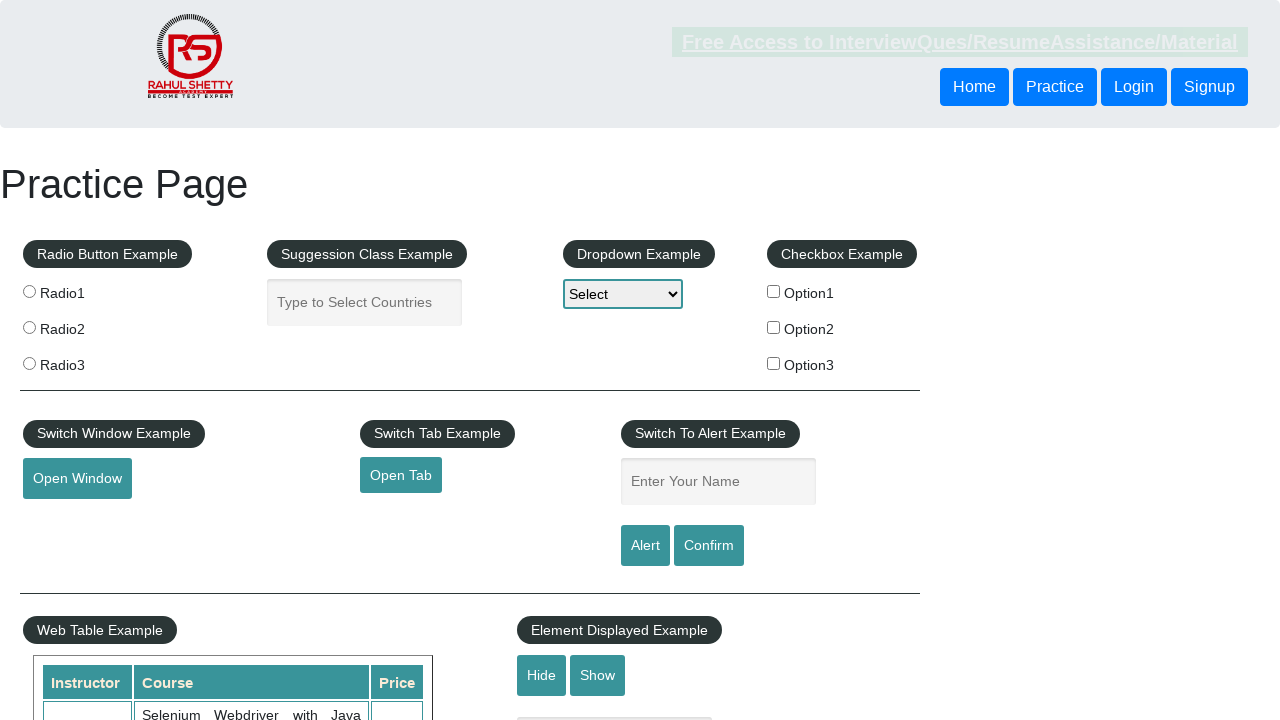

Extracted price: 30 - Running total: 30
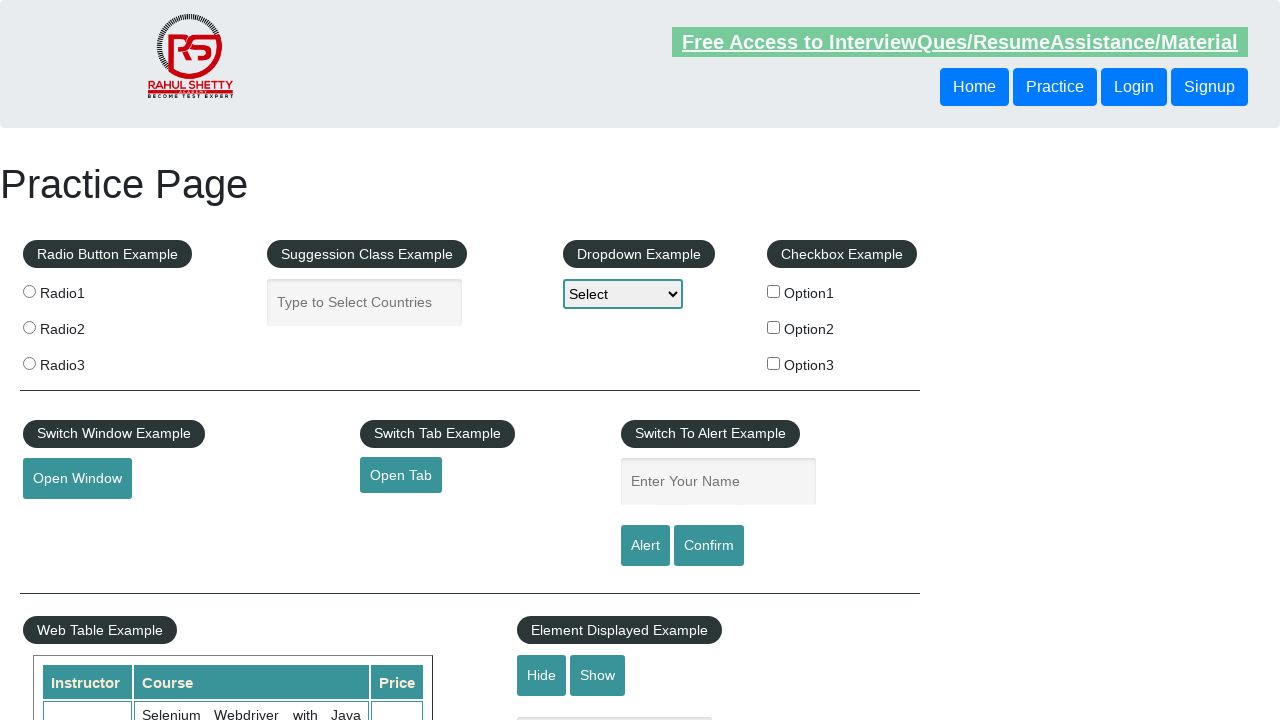

Found Selenium course: Appium (Selenium) - Mobile Automation Testing from Scratch
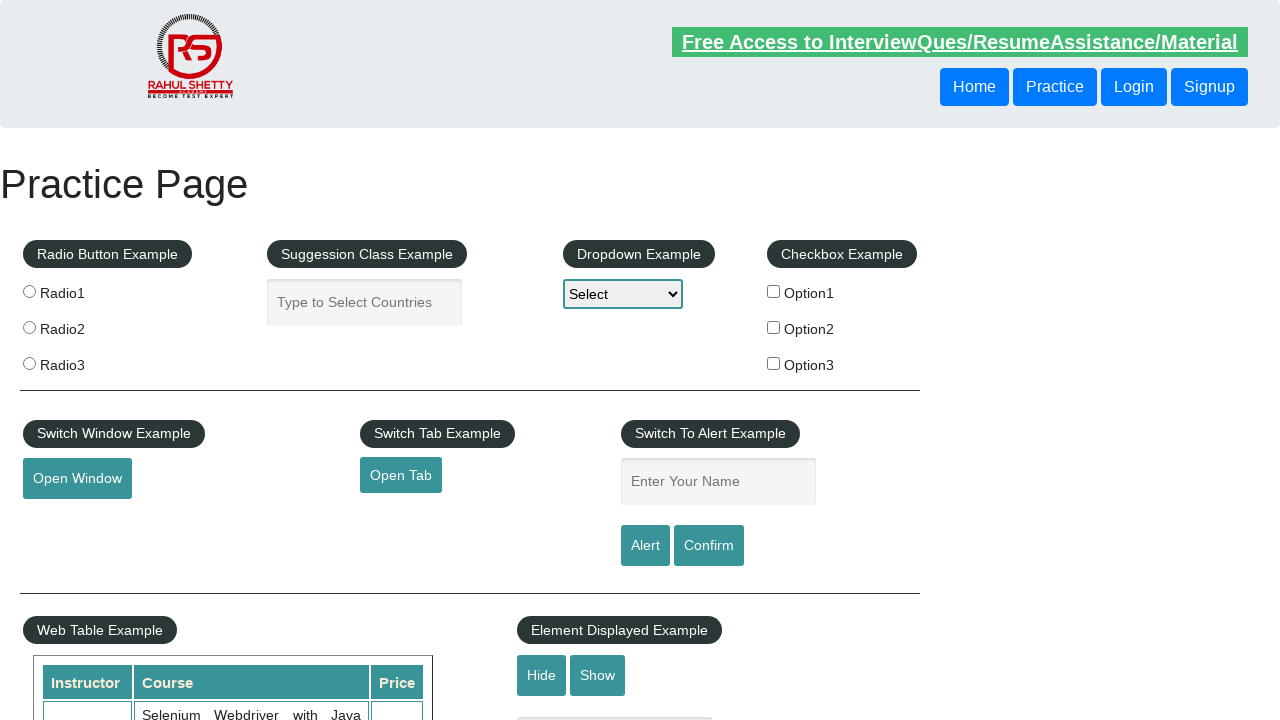

Extracted price: 30 - Running total: 60
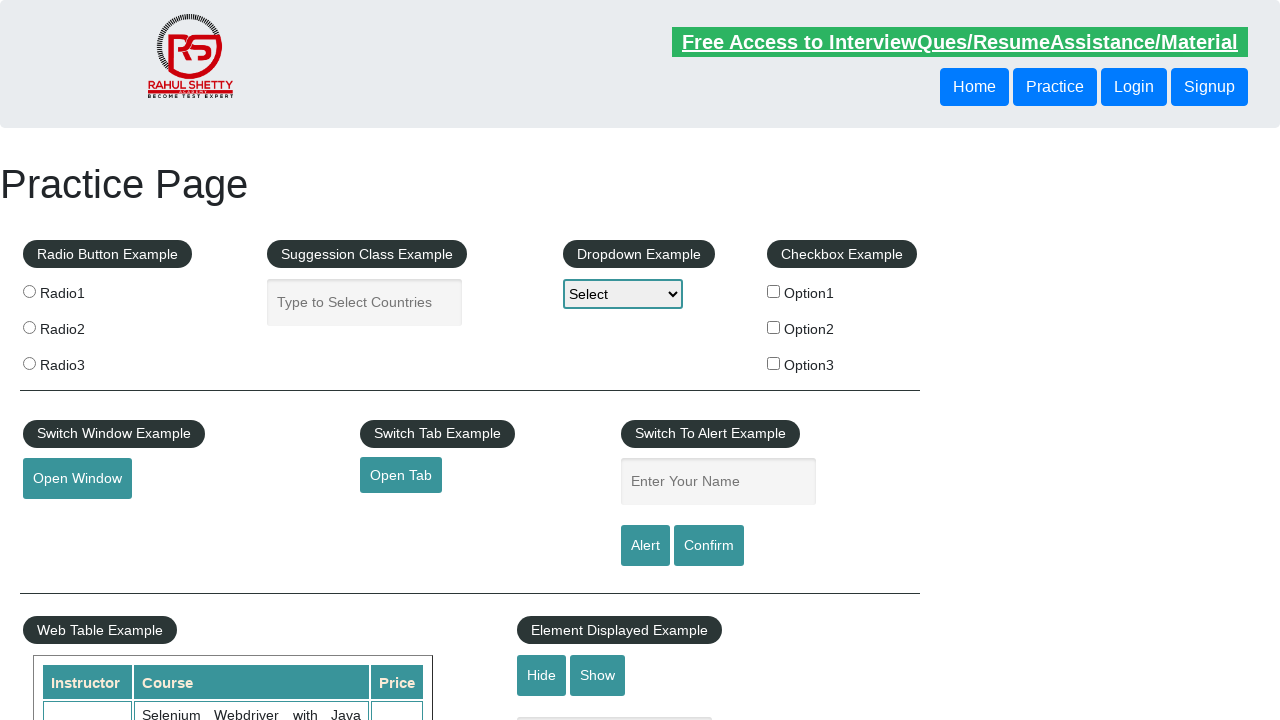

Found Selenium course: Master Selenium Automation in simple Python Language
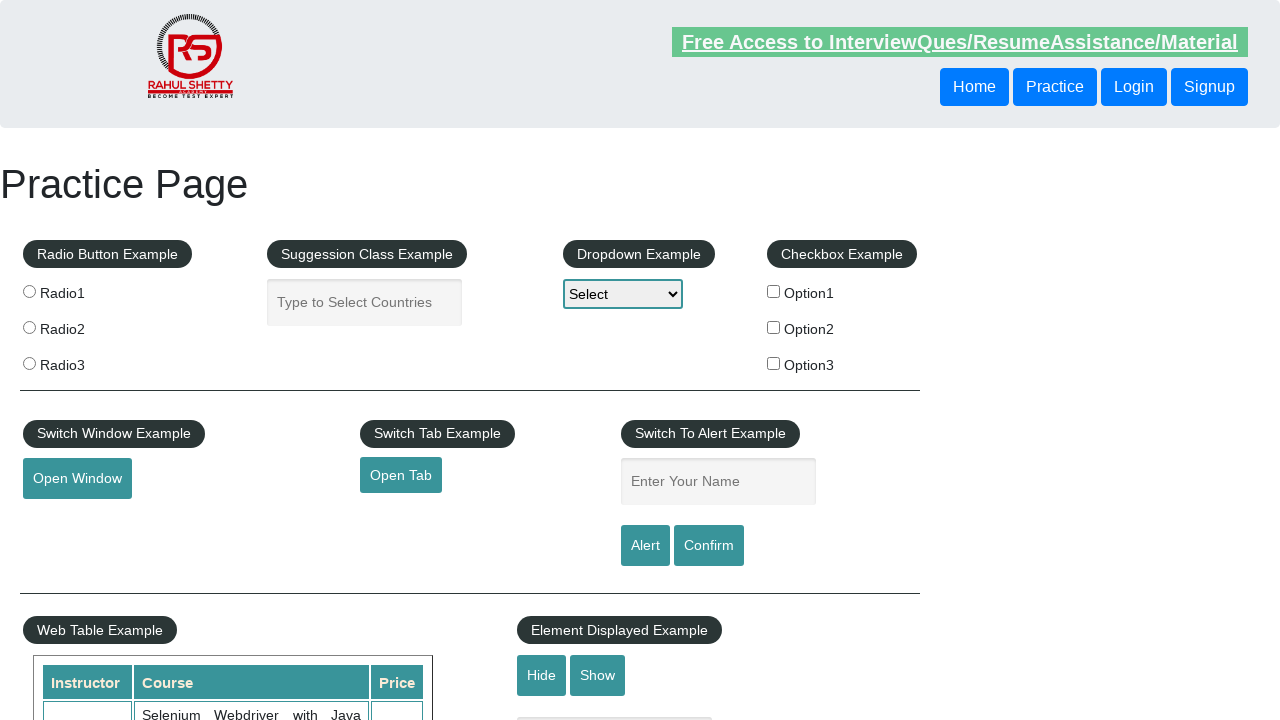

Extracted price: 25 - Running total: 85
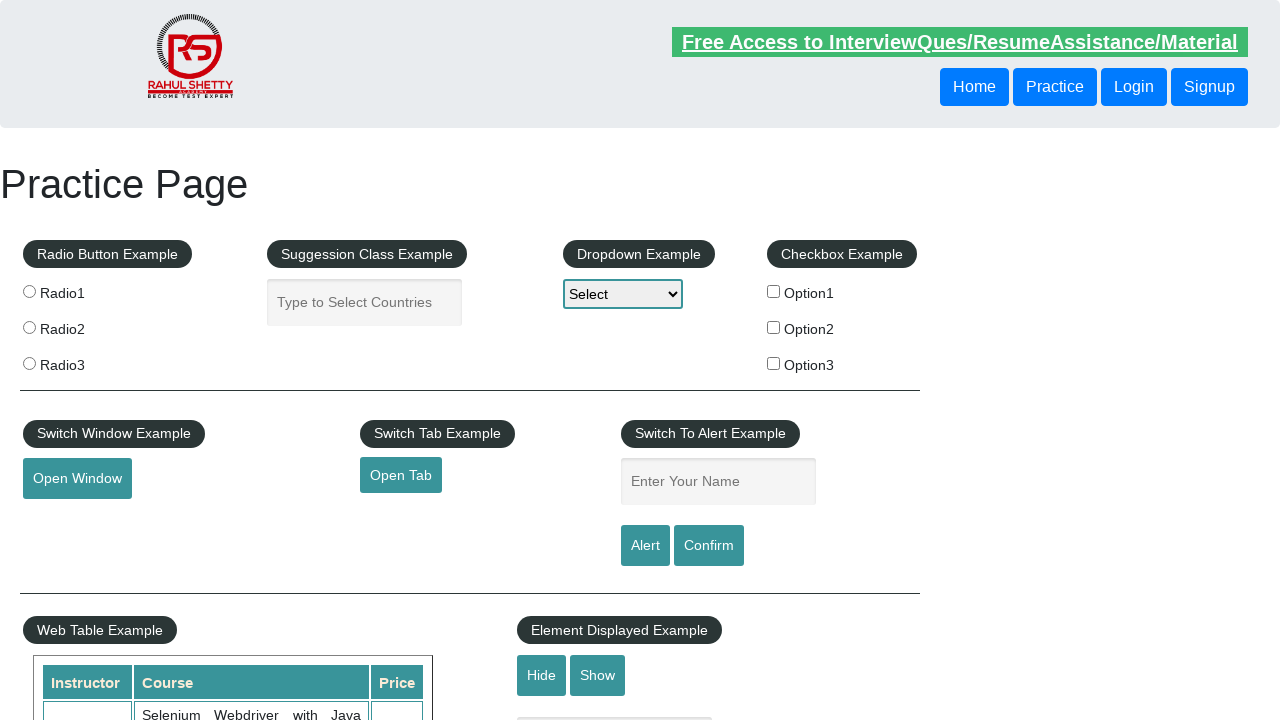

Found Selenium course: Advanced Selenium Framework Pageobject, TestNG, Maven, Jenkins,C
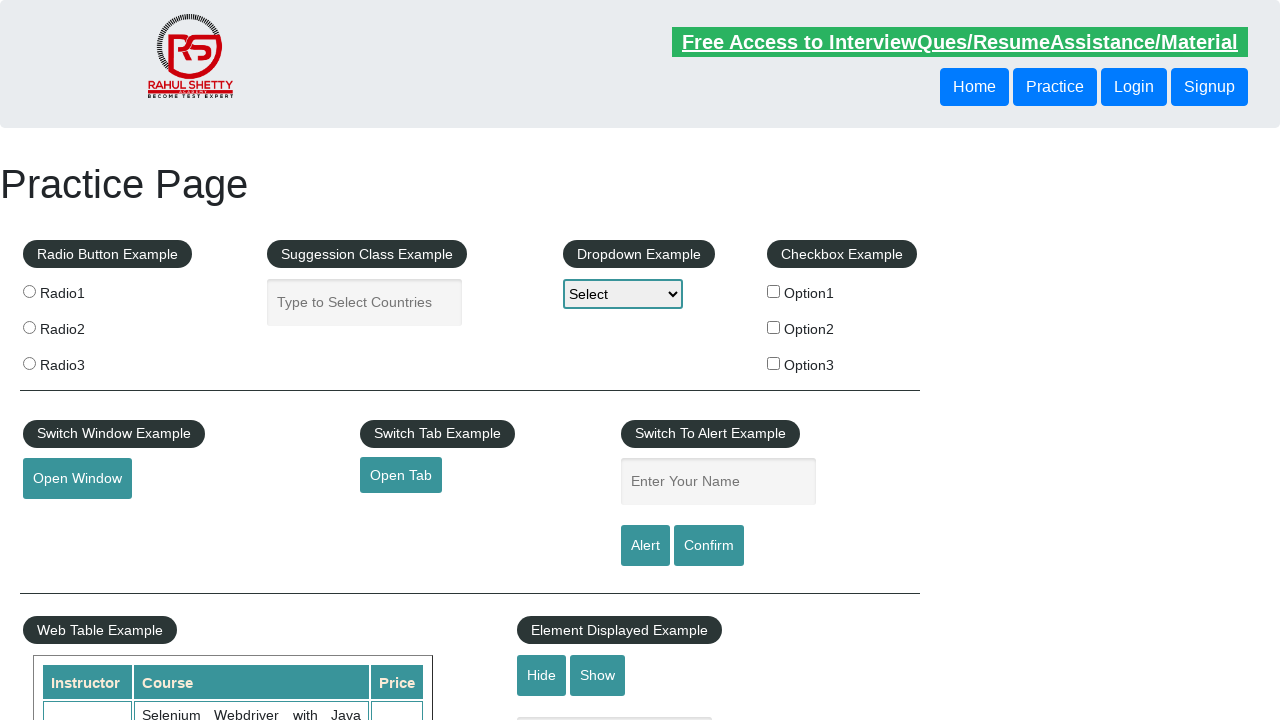

Extracted price: 20 - Running total: 105
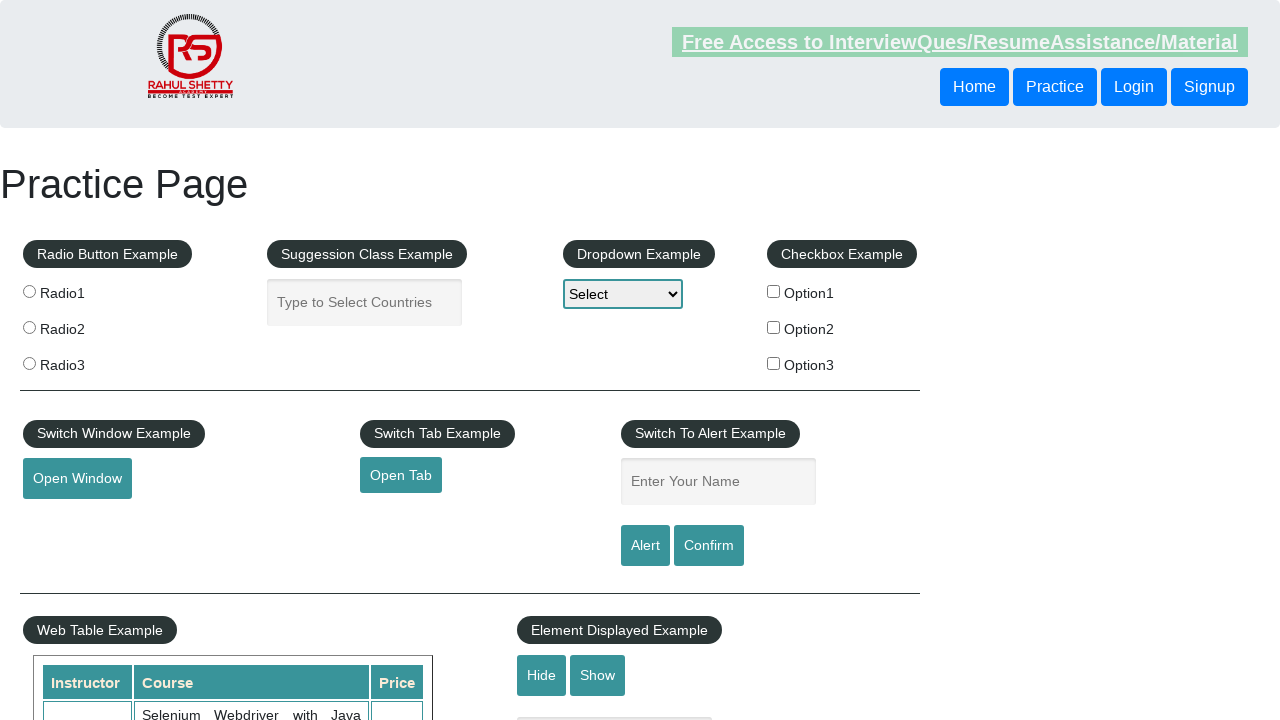

Verified total Selenium course costs equals 105
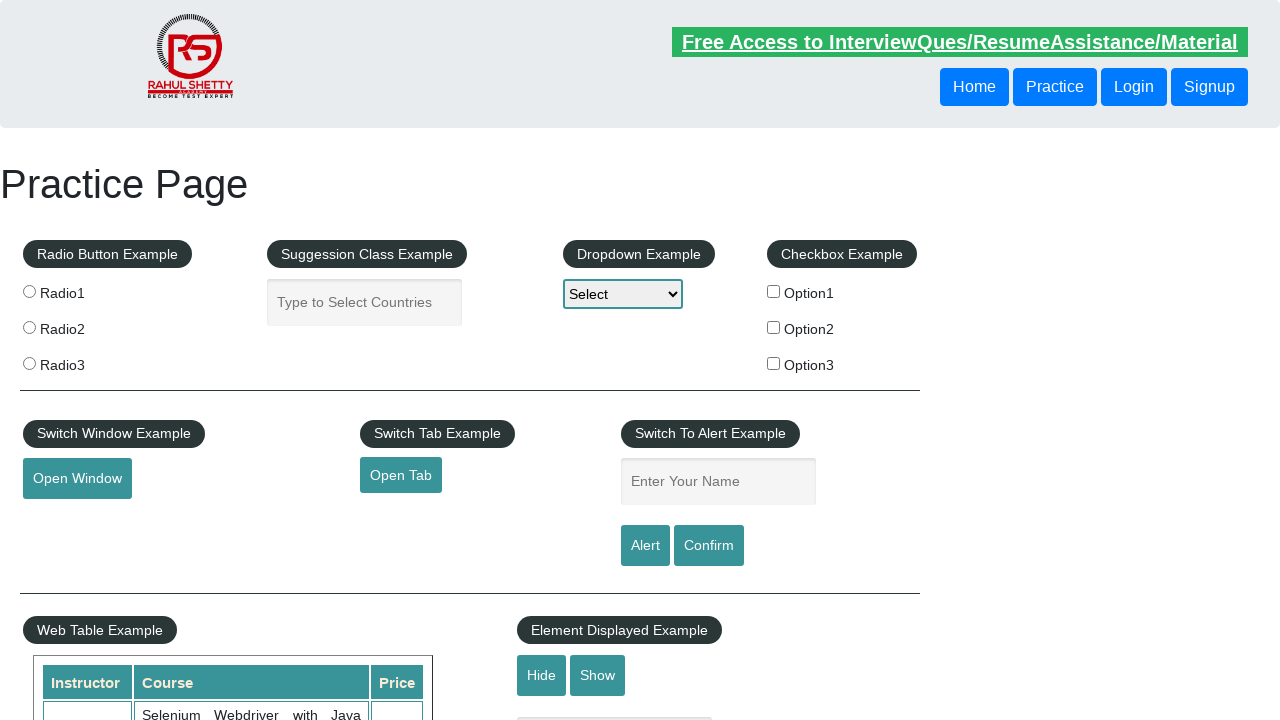

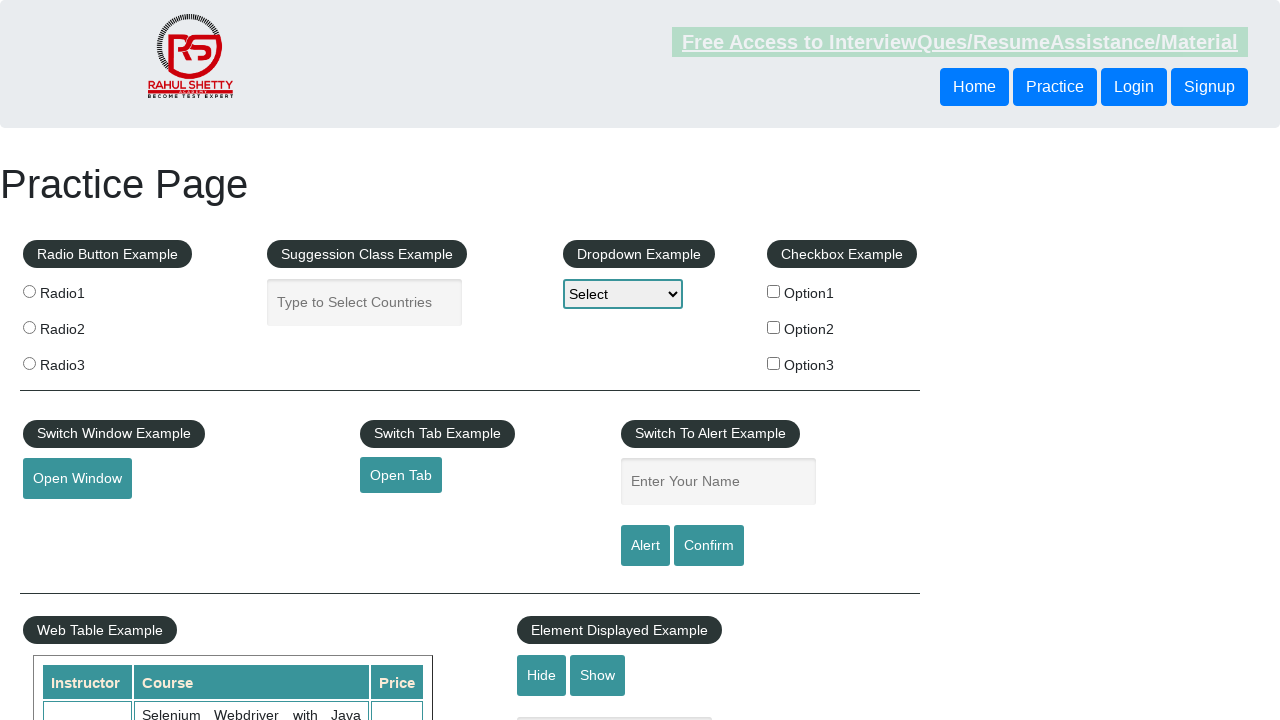